Tests dropdown selection functionality by reading two numbers from the page, calculating their sum, selecting the corresponding value from a dropdown list, and submitting the form.

Starting URL: http://suninjuly.github.io/selects1.html

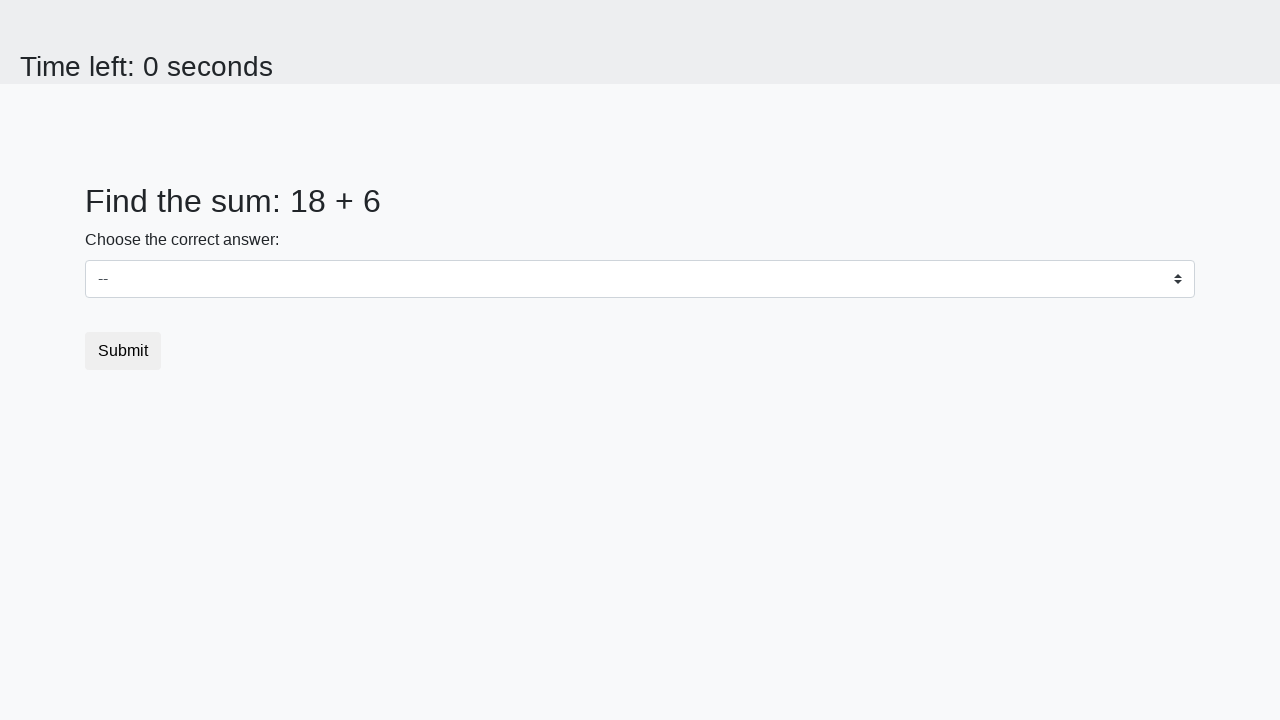

Waited for #num1 element to load
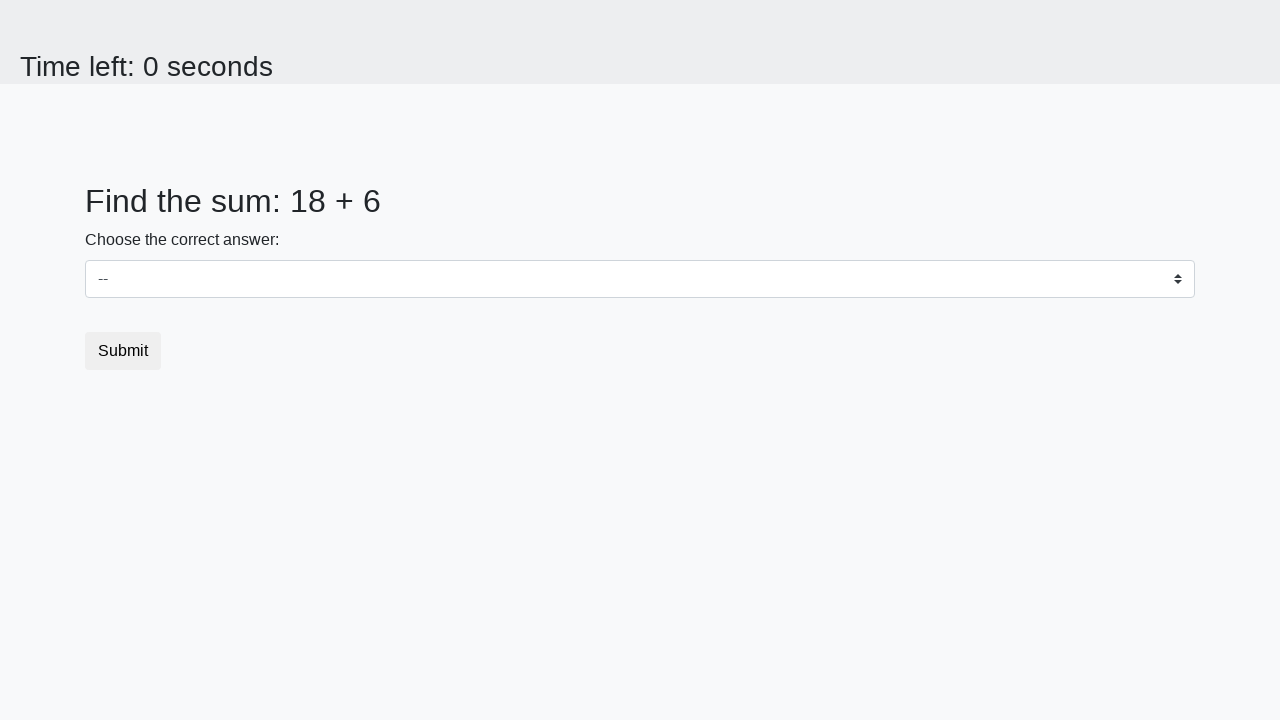

Retrieved text content from #num1
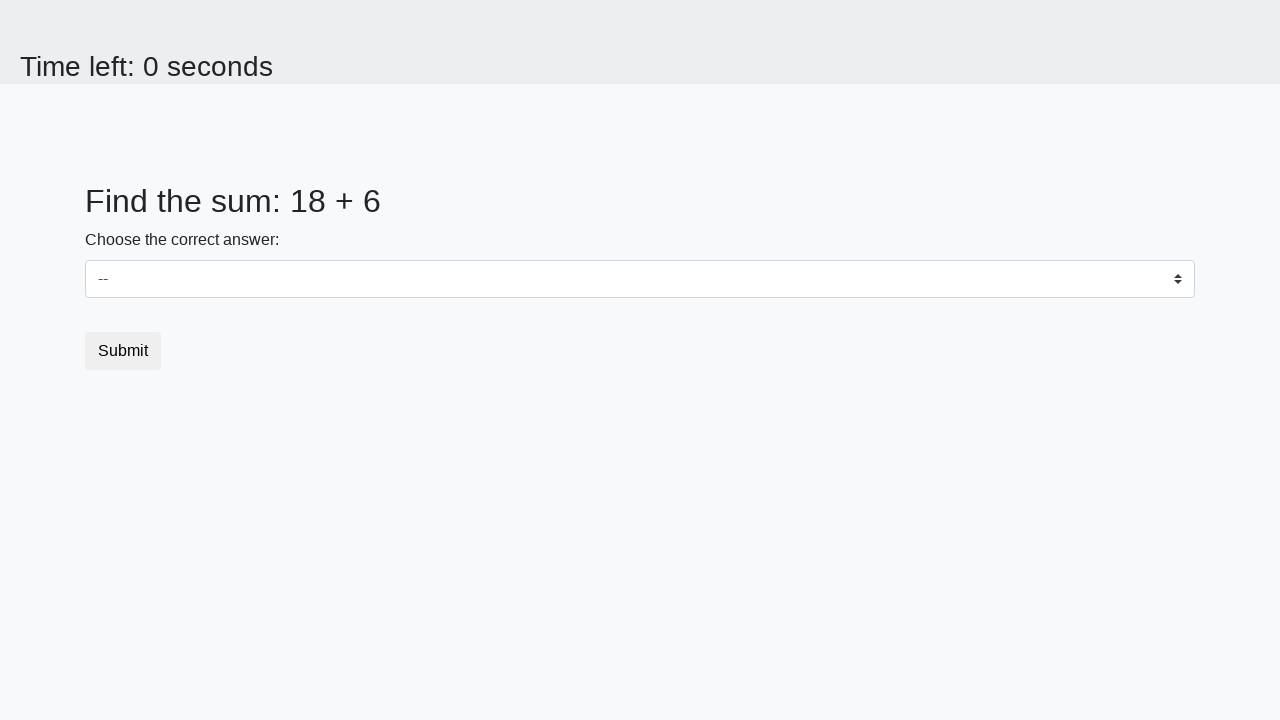

Retrieved text content from #num2
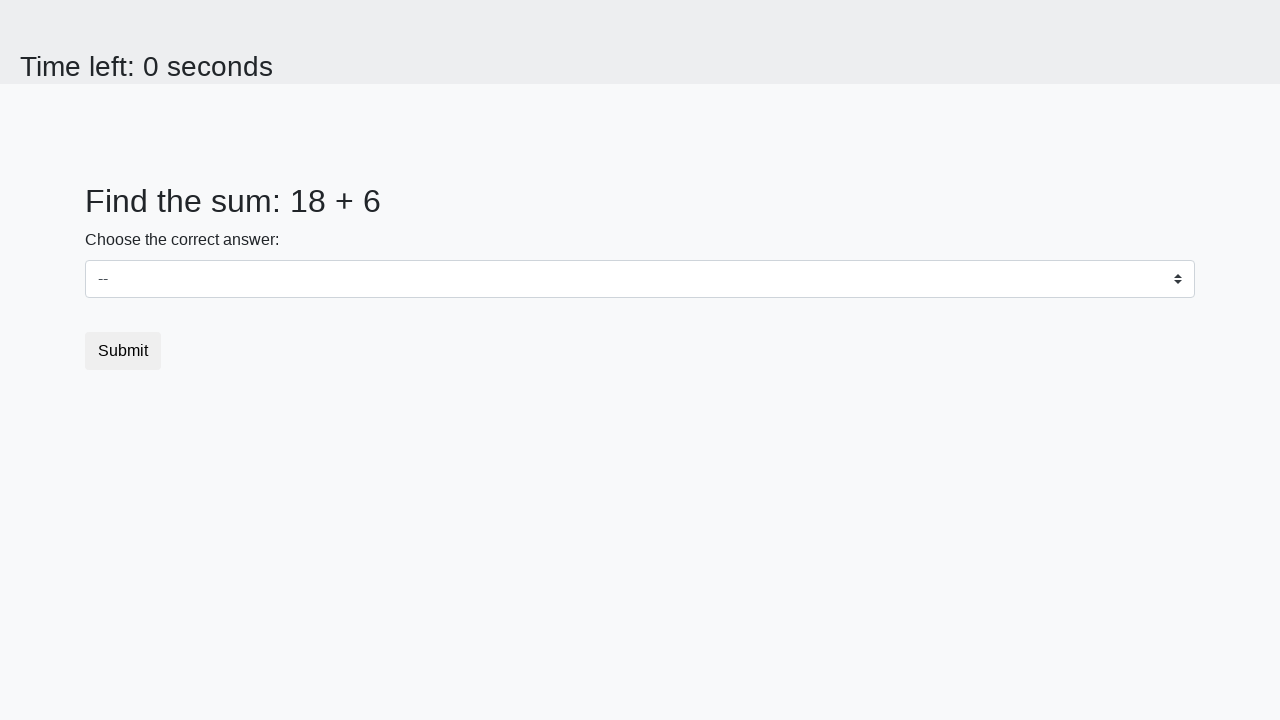

Calculated sum of 18 + 6 = 24
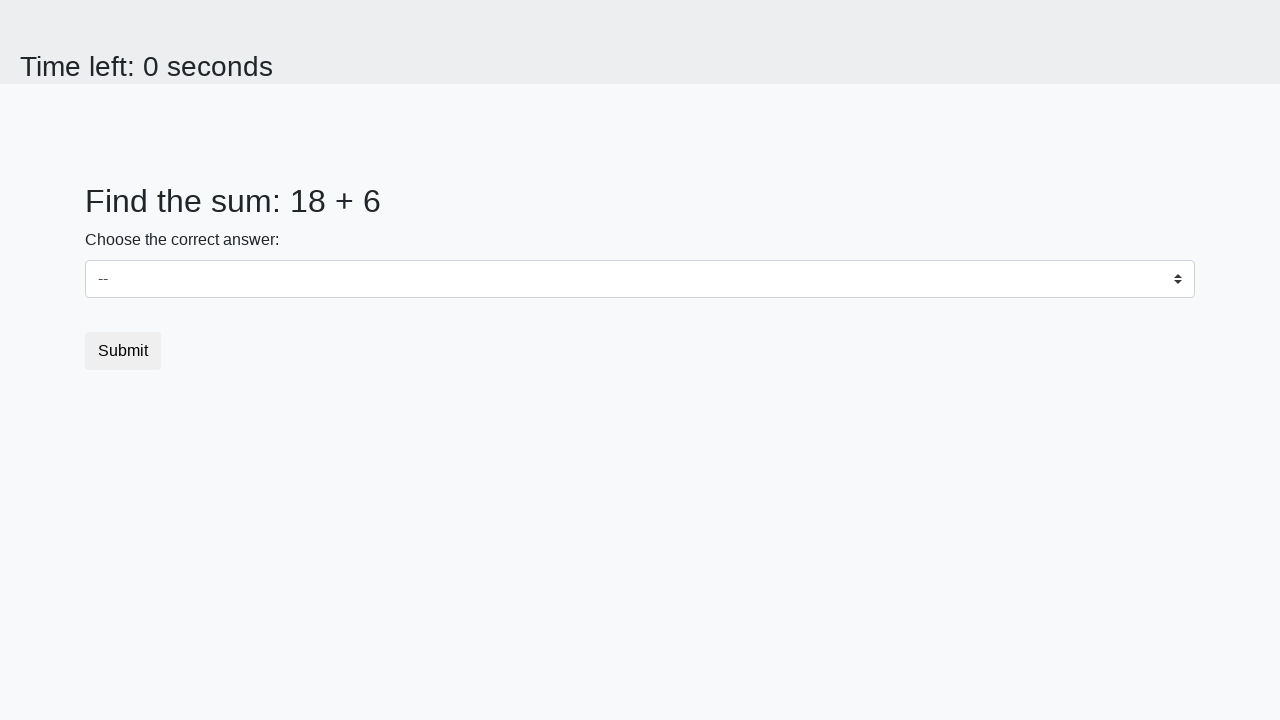

Selected dropdown value 24 on select
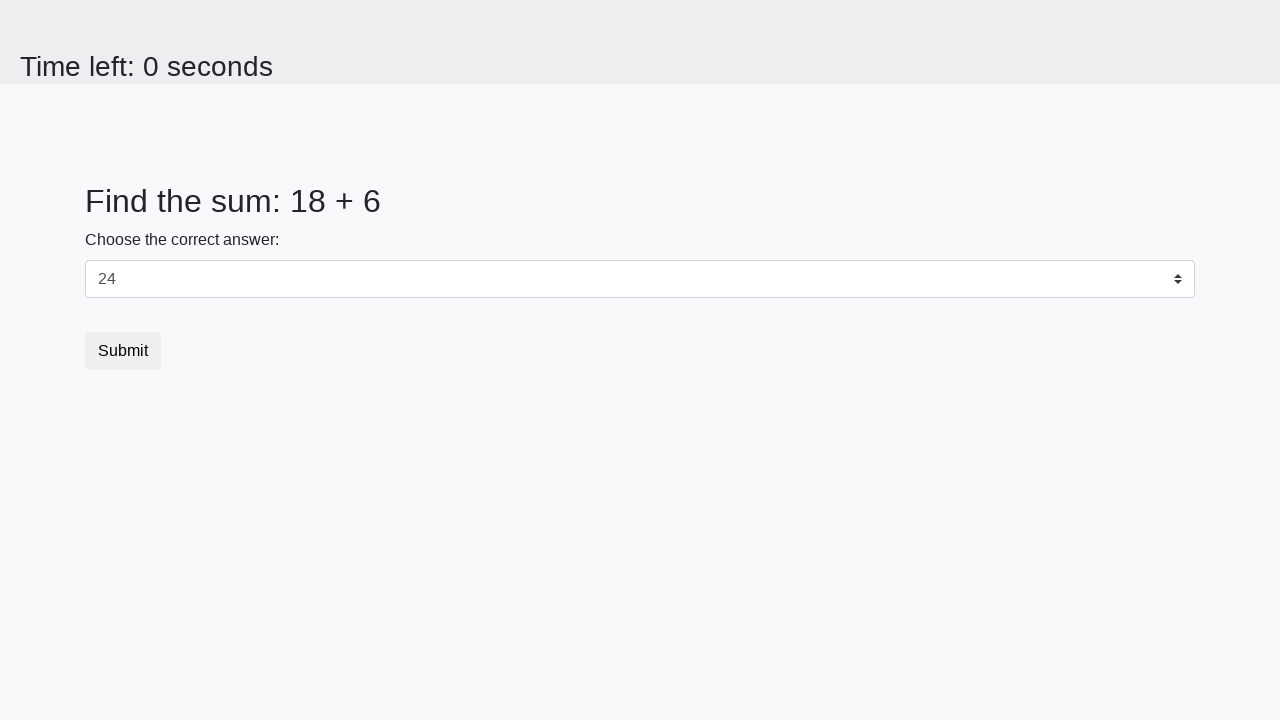

Clicked submit button at (123, 351) on button.btn
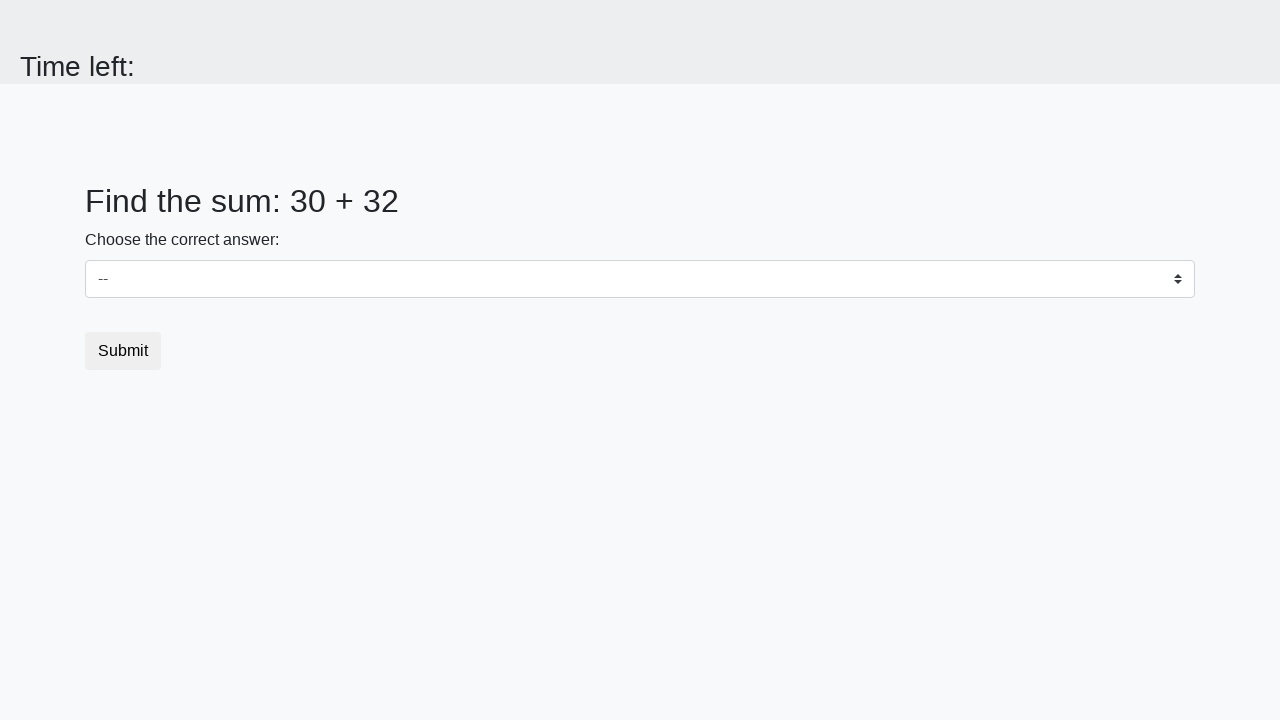

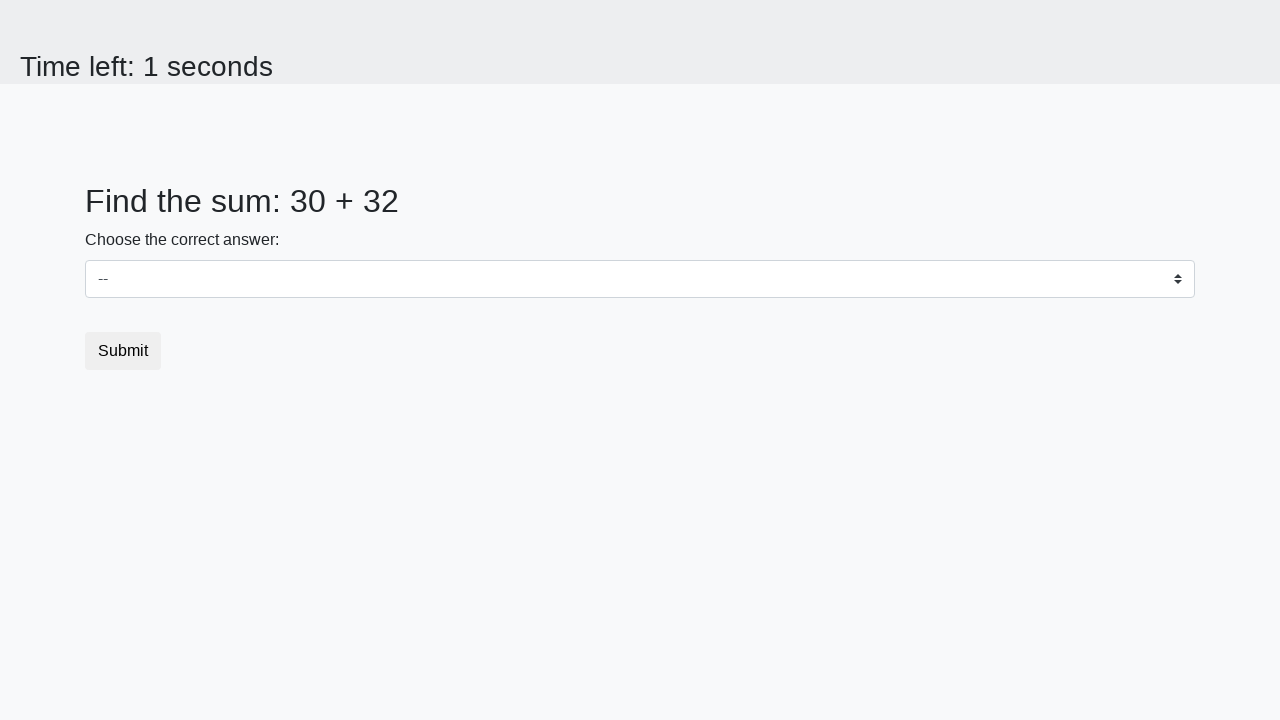